Navigates to a GitHub repository page and clicks on a bit.ly link twice, handling the popup windows that open as a result of each click.

Starting URL: https://github.com/OmriGM/body-pose-beat-game

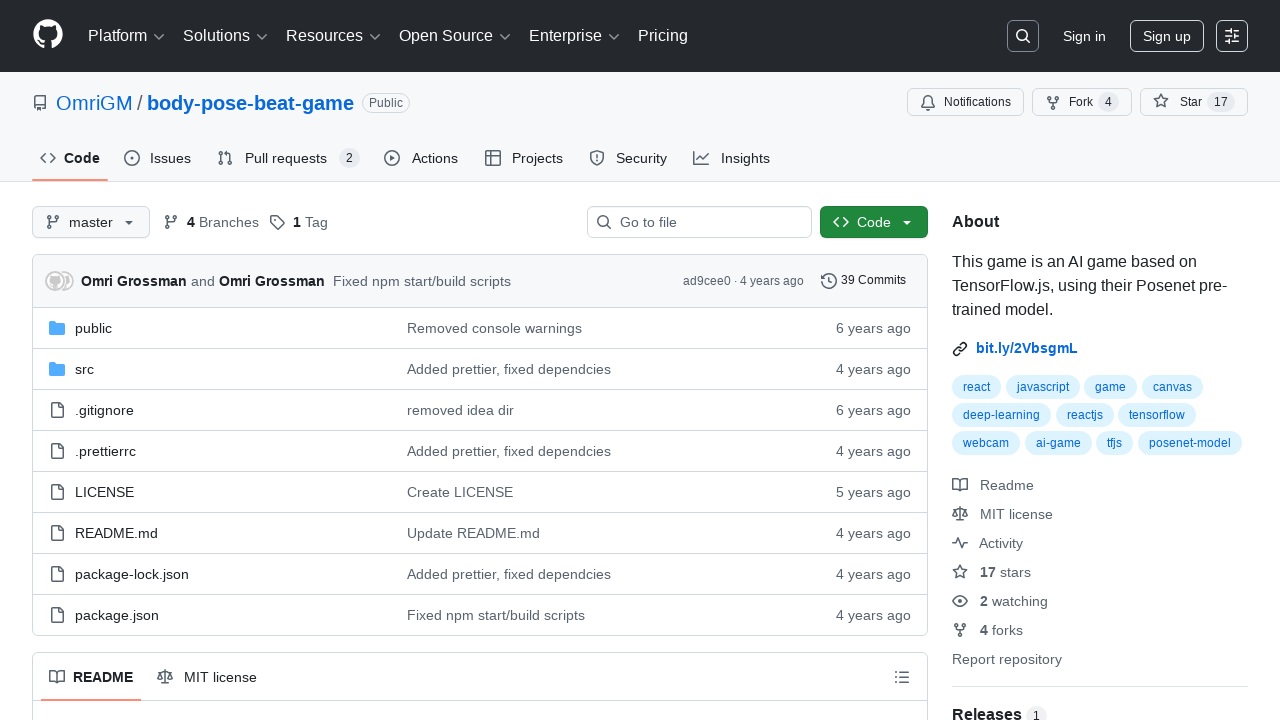

Navigated to GitHub repository page
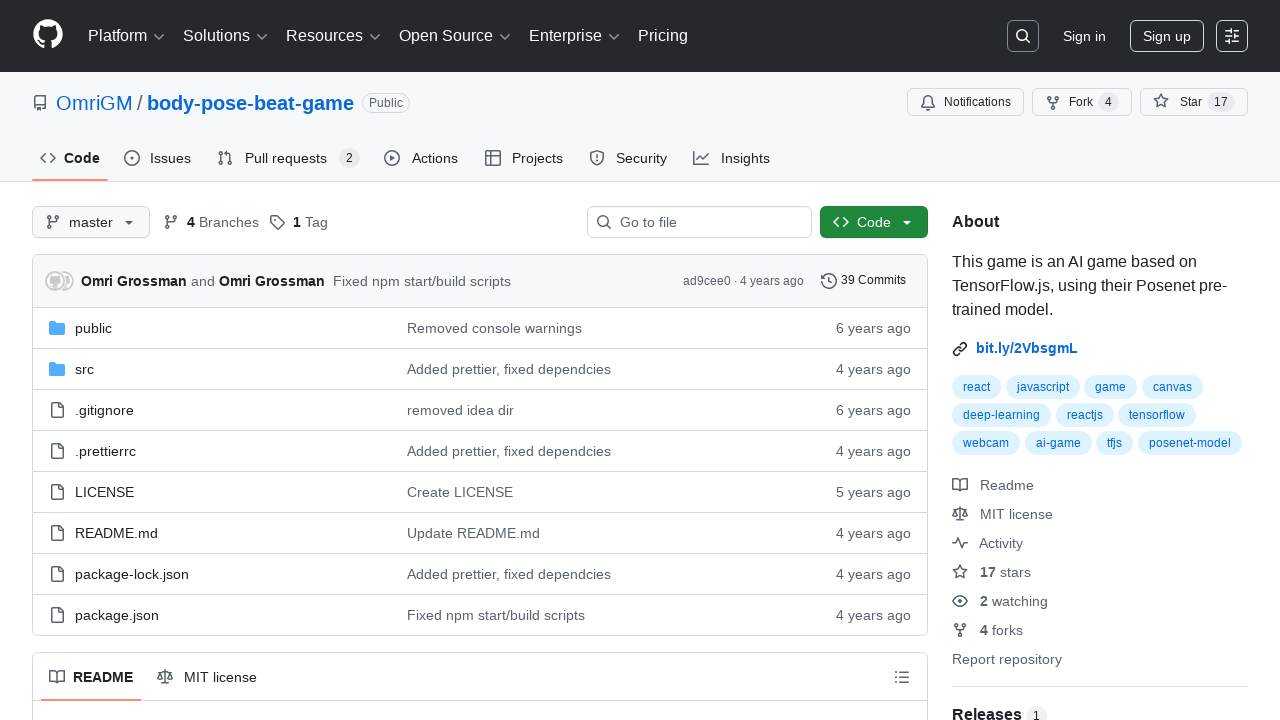

Clicked bit.ly link and first popup window opened at (1027, 348) on internal:role=link[name="bit.ly/2VbsgmL"i]
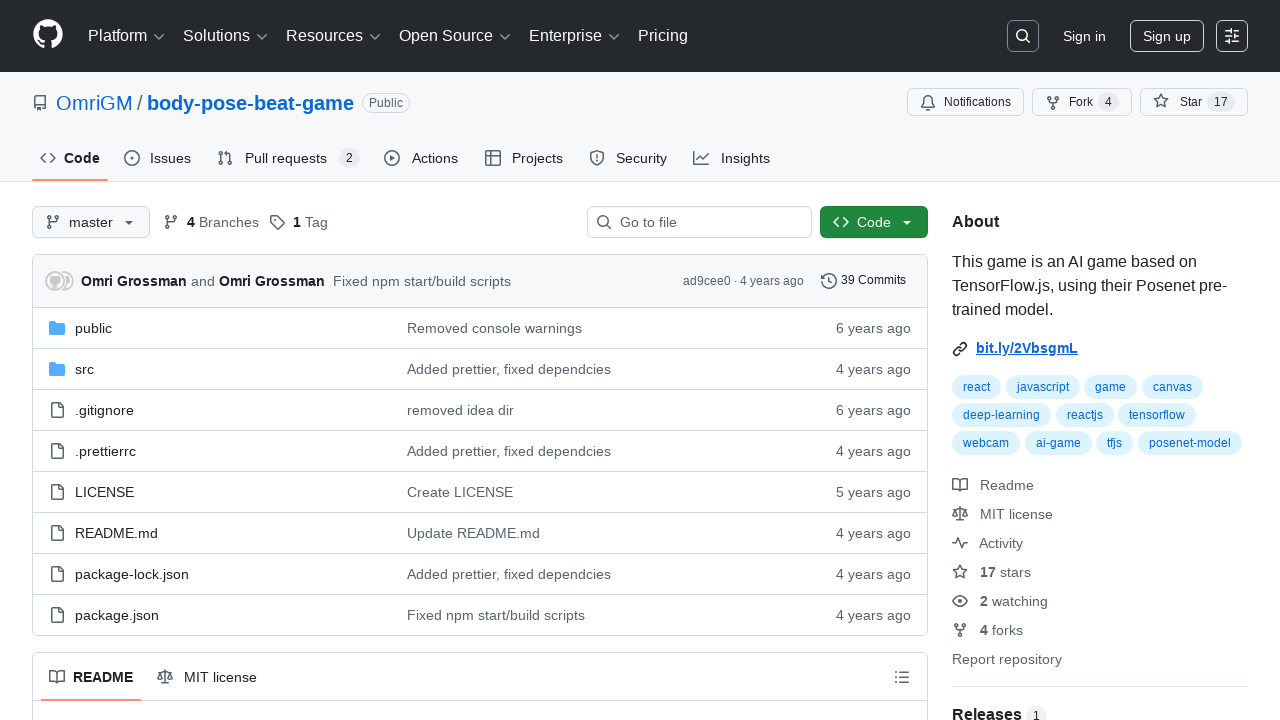

Clicked bit.ly link again and second popup window opened at (1027, 348) on internal:role=link[name="bit.ly/2VbsgmL"i]
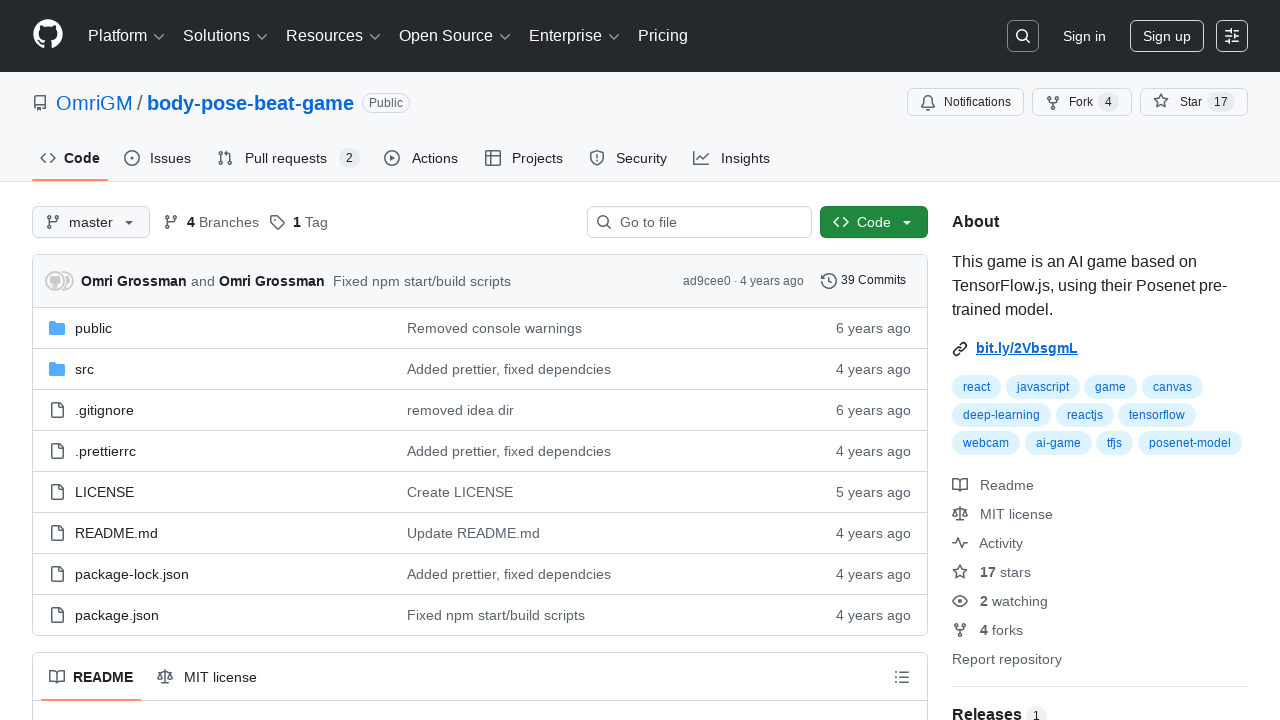

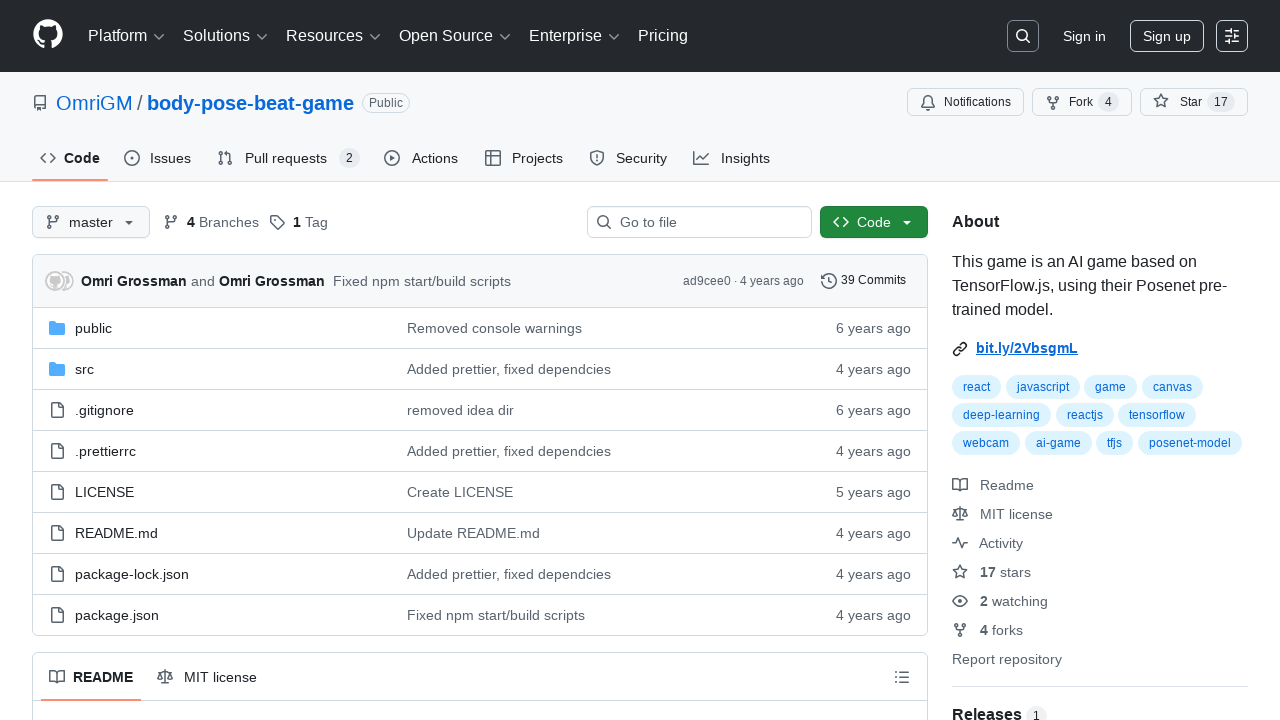